Tests the featured image functionality by clicking the full image button and verifying the image modal appears

Starting URL: https://data-class-jpl-space.s3.amazonaws.com/JPL_Space/index.html

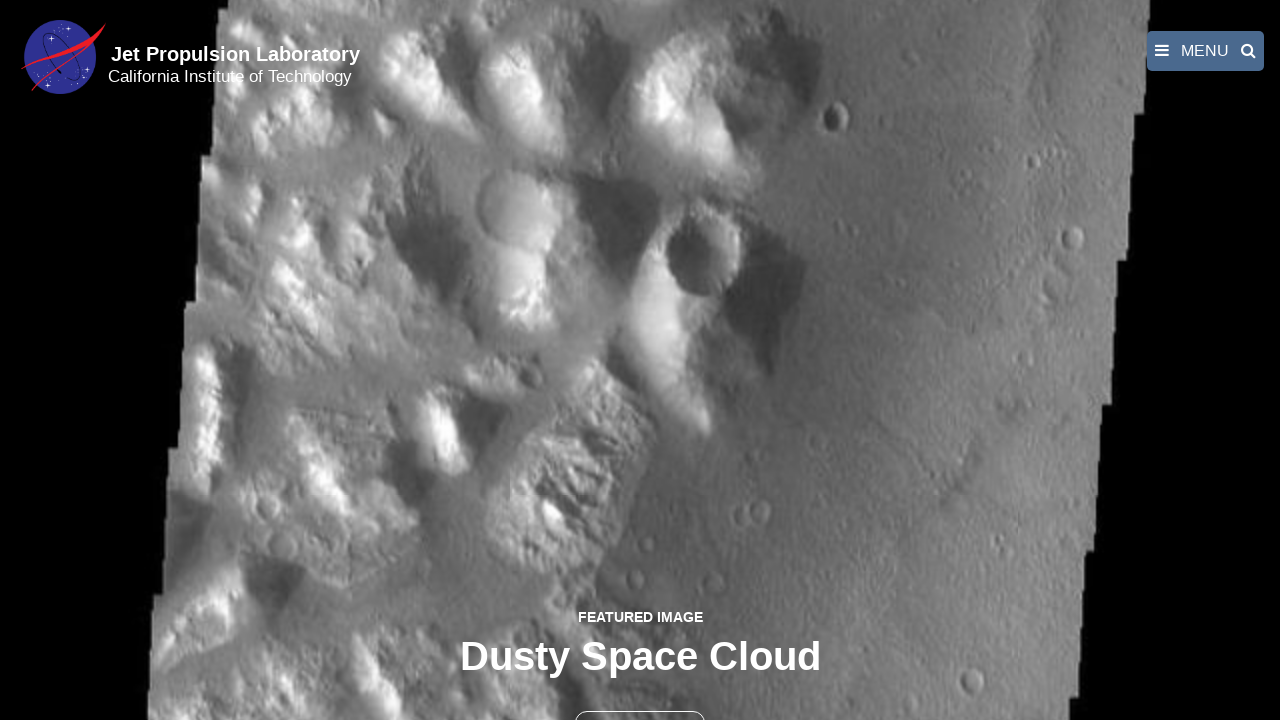

Clicked the full image button to open featured image at (640, 699) on button >> nth=1
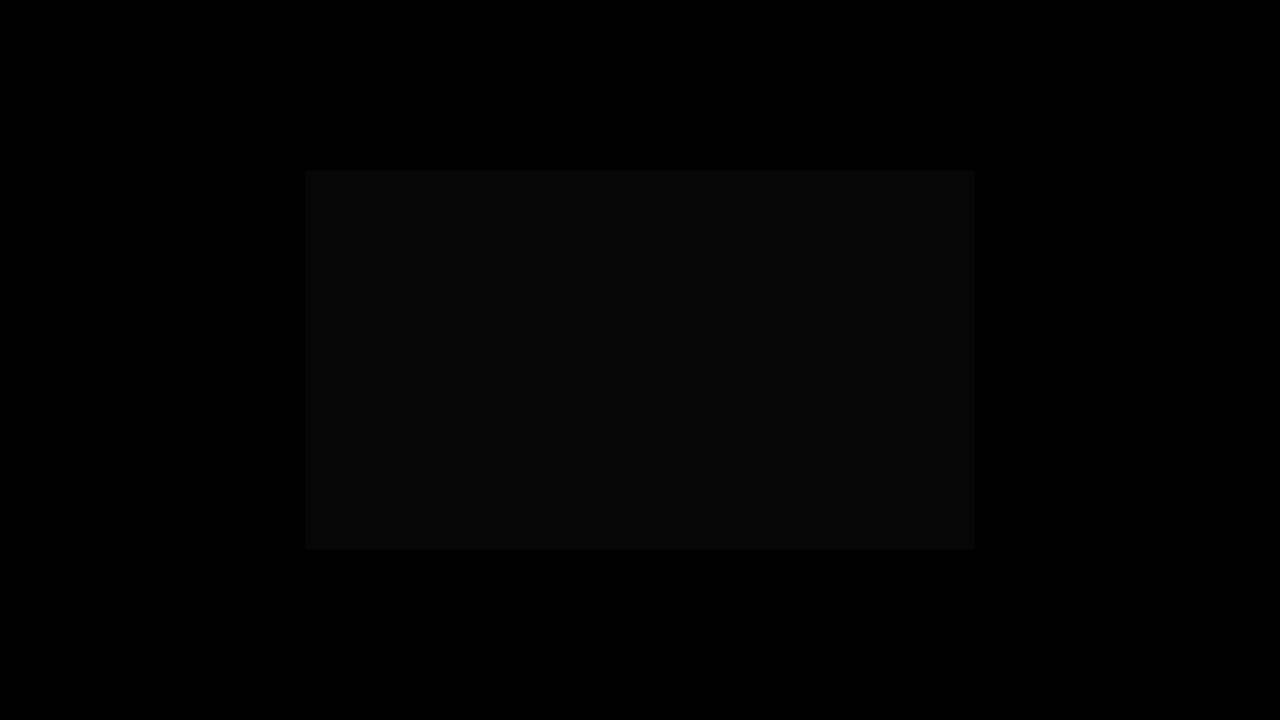

Image modal appeared with full-size image
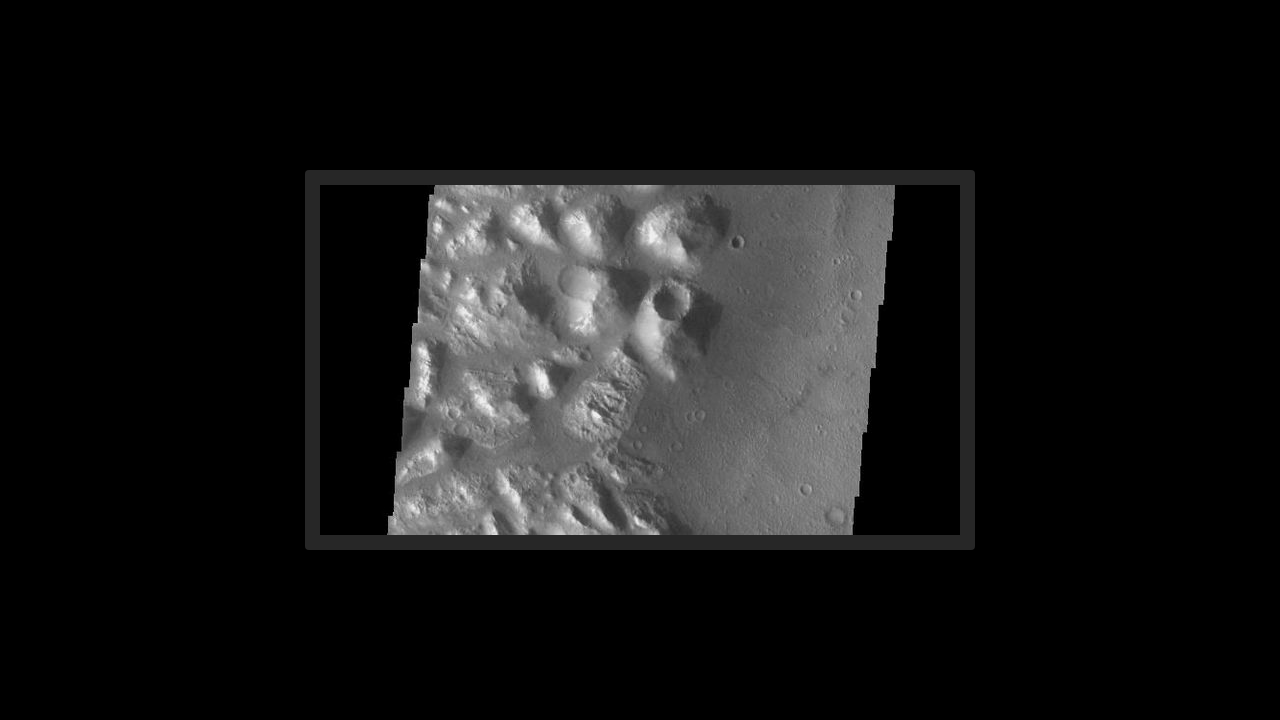

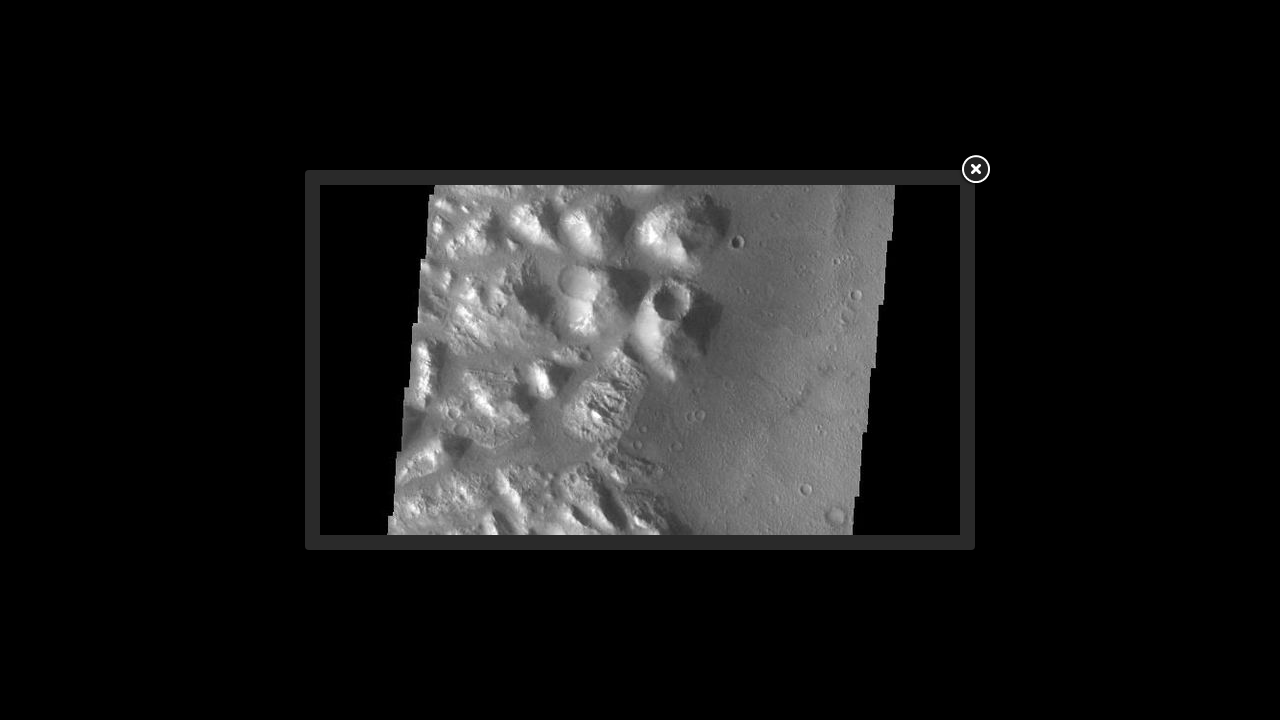